Opens Apple website in first tab, opens Tesla website in a new tab, and switches between the two tabs multiple times

Starting URL: https://www.apple.com/

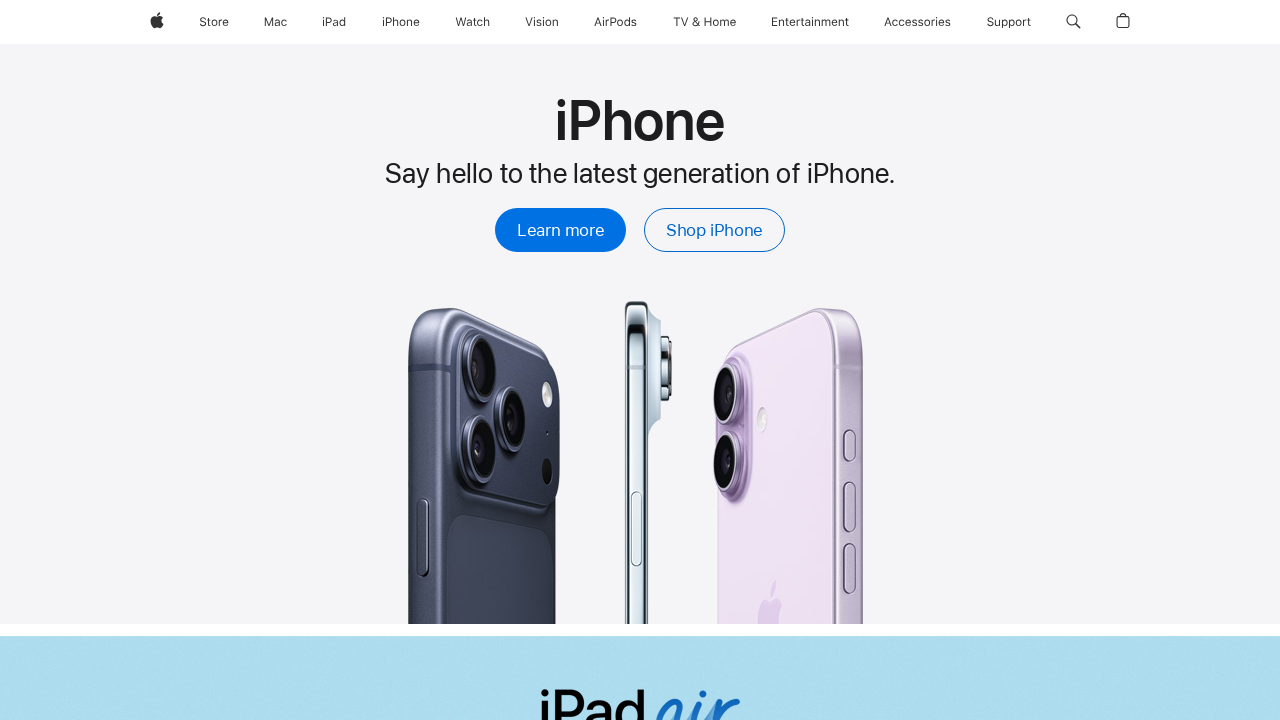

Retrieved and printed Apple page title
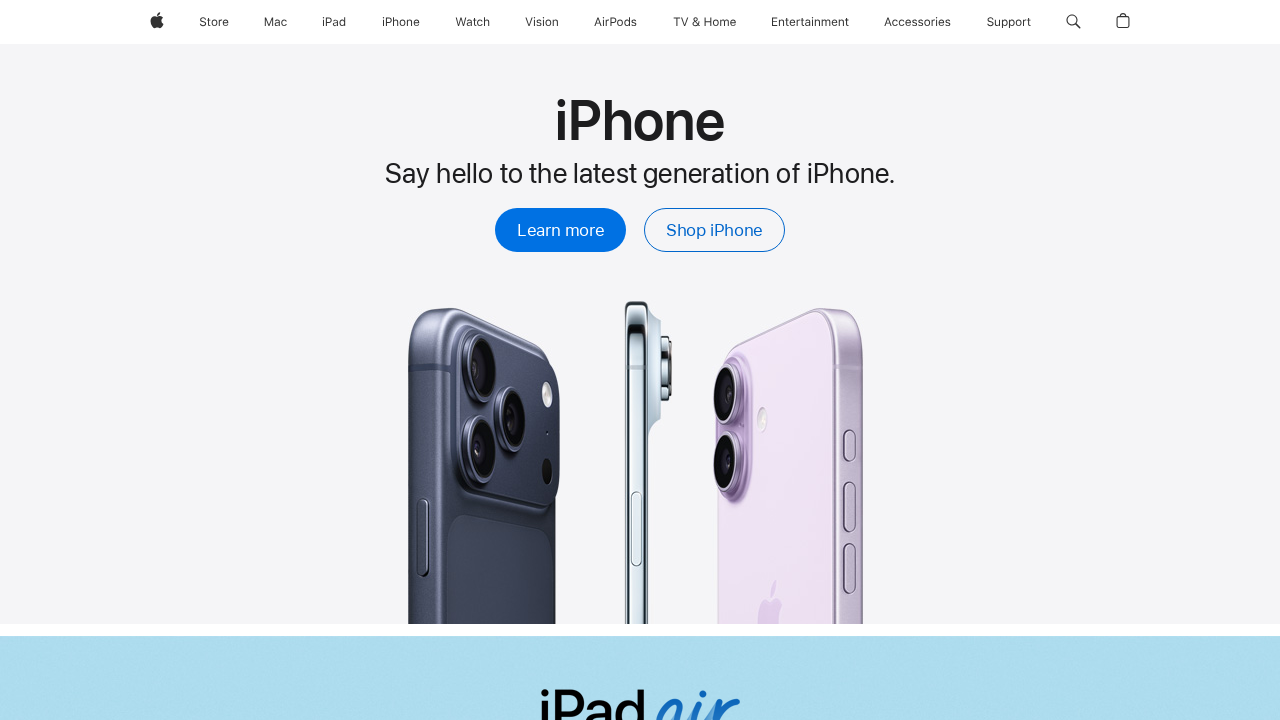

Opened new browser tab
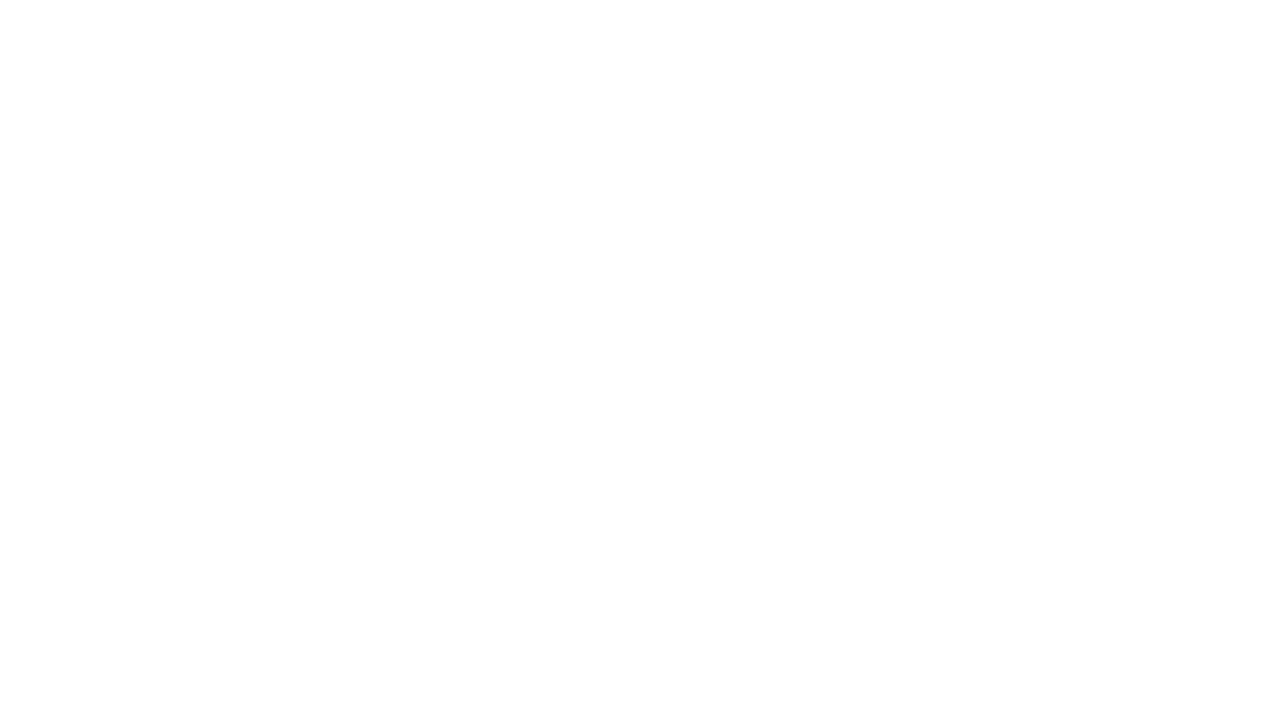

Navigated to Tesla website in new tab
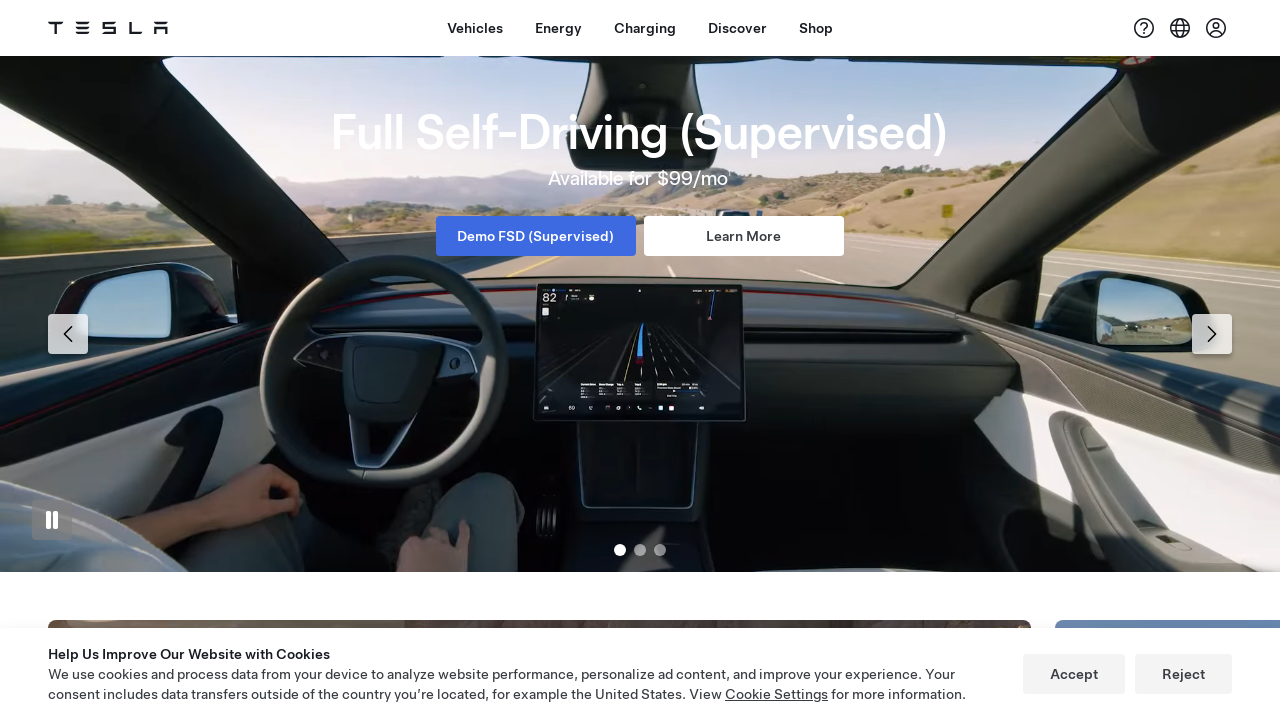

Retrieved and printed Tesla page title
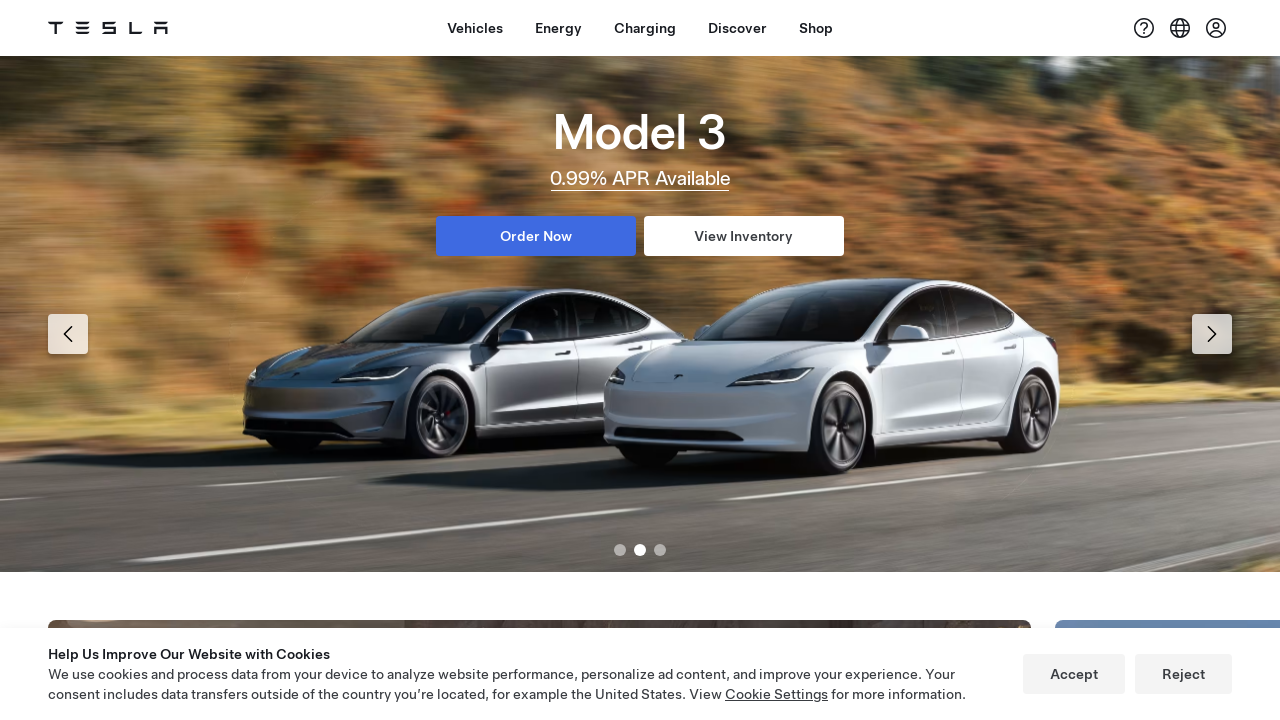

Switched to Apple tab
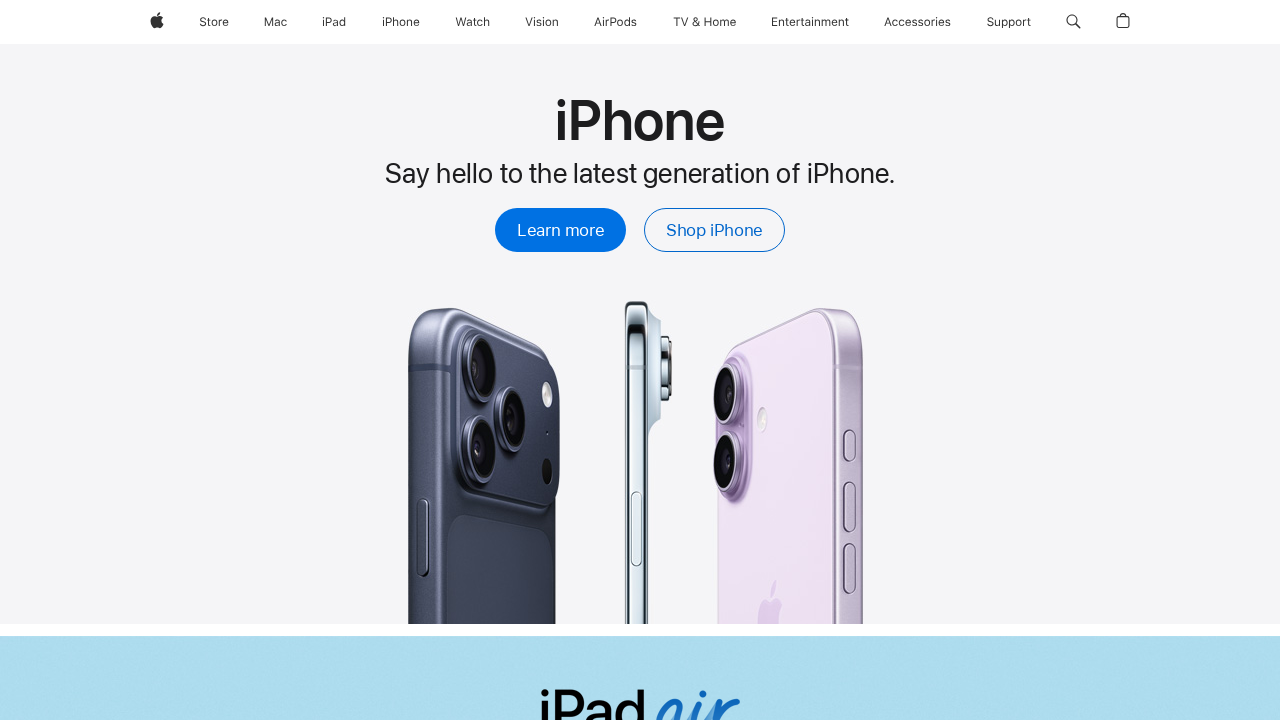

Retrieved and printed Apple page title again
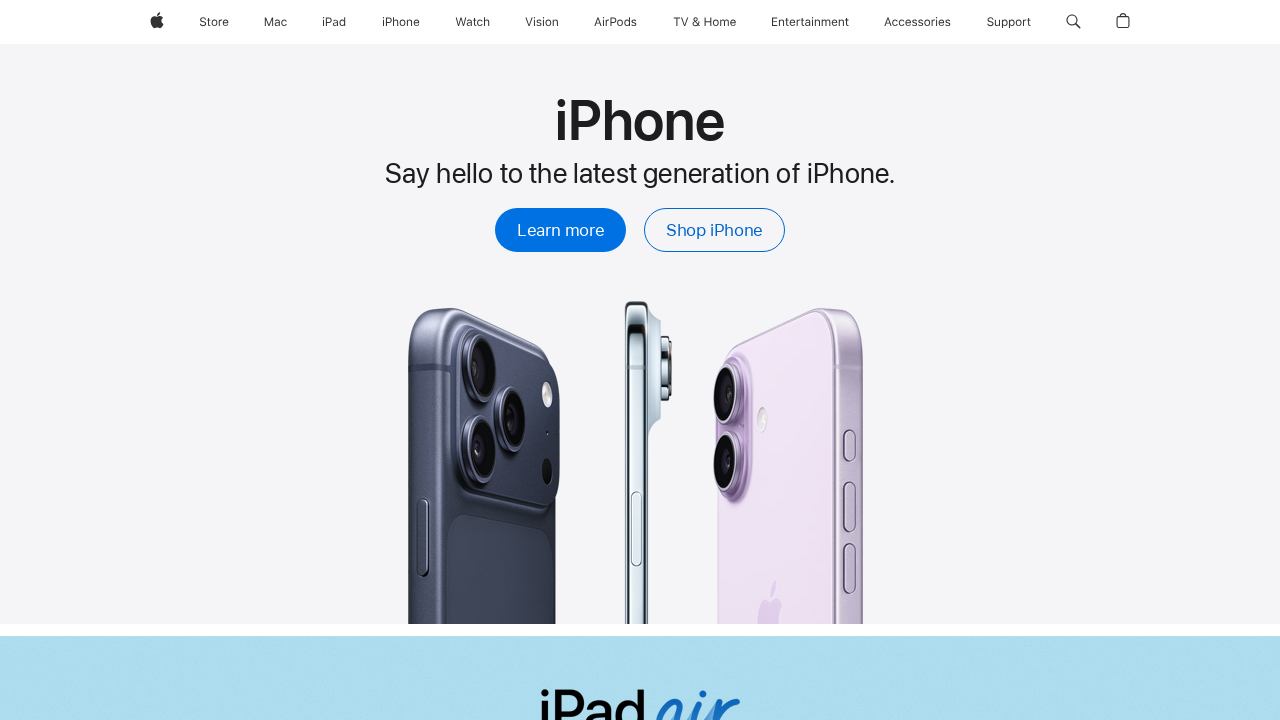

Switched to Tesla tab
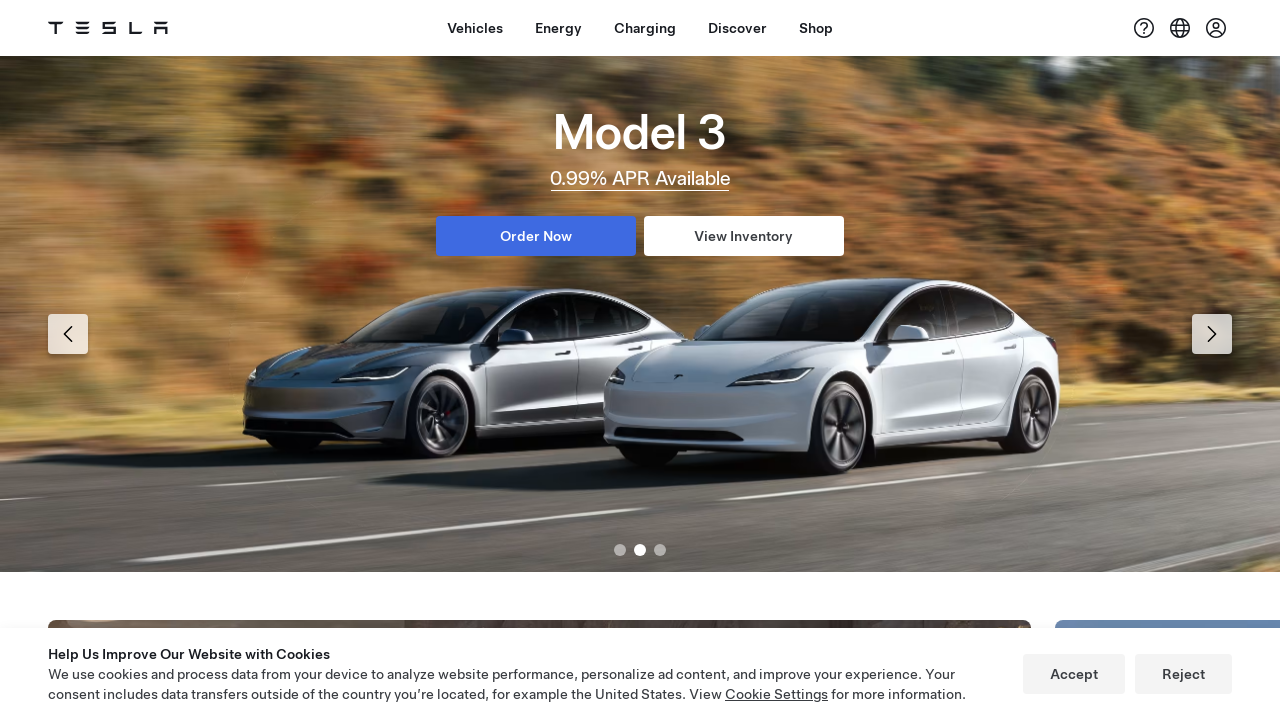

Switched back to Apple tab
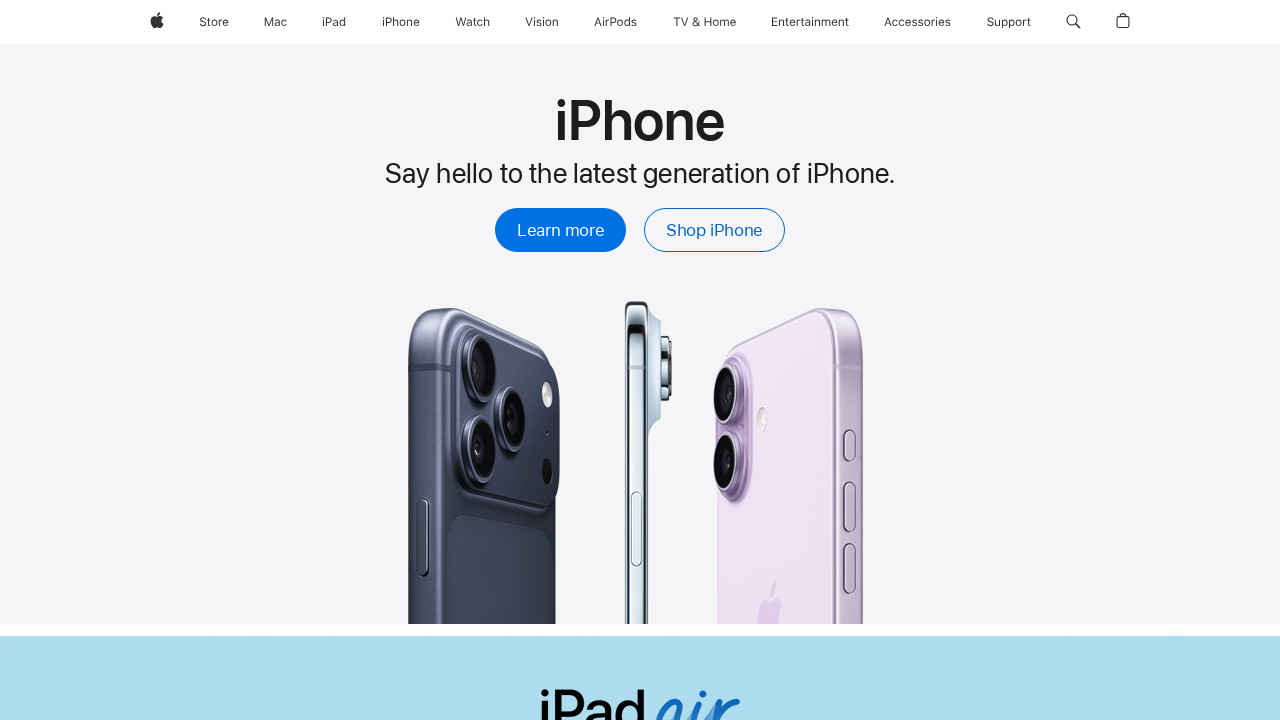

Closed Tesla tab
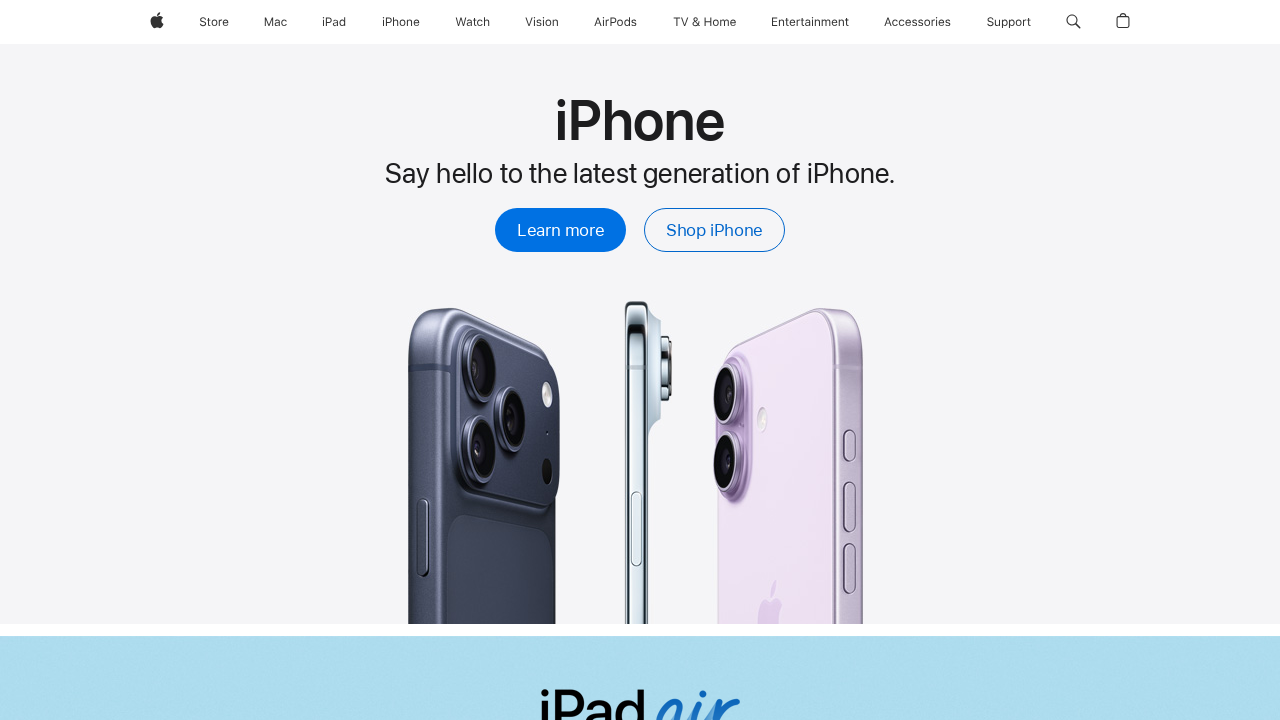

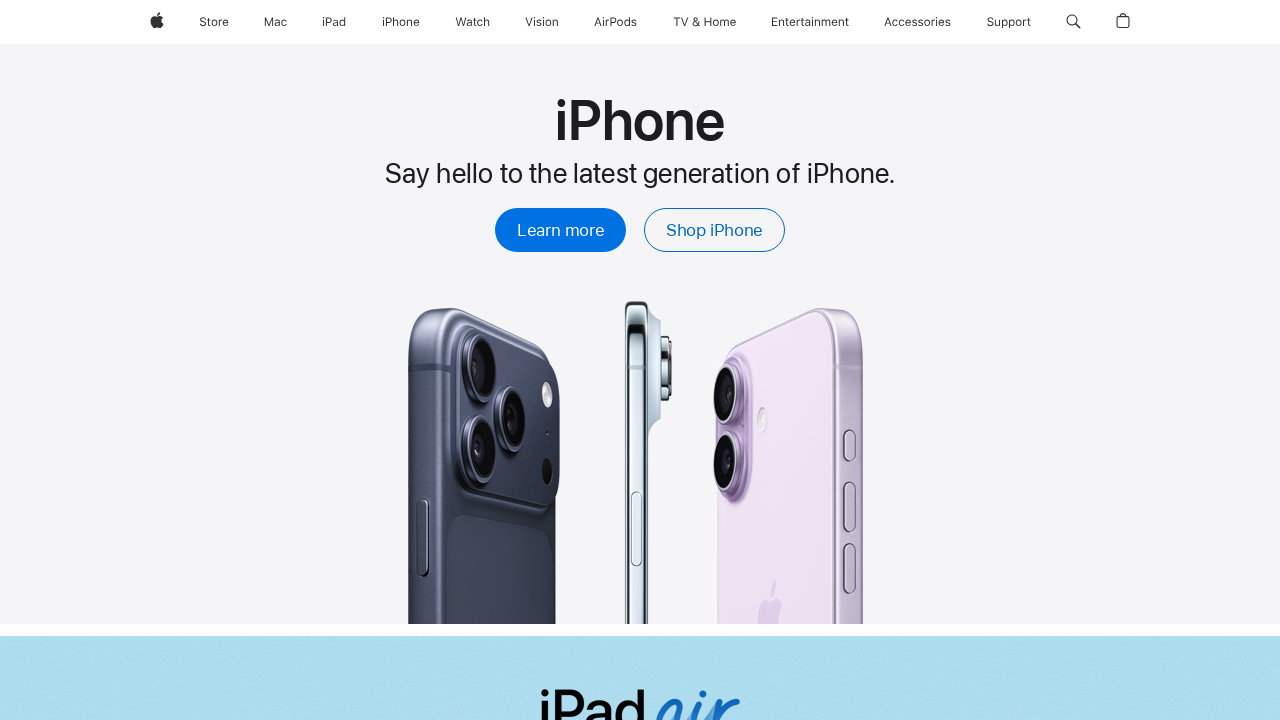